Tests window manipulation functionality by locating a logo element and checking its position after various window state changes (maximize, minimize, fullscreen, and custom positioning).

Starting URL: https://opensource-demo.orangehrmlive.com/web/index.php/auth/login

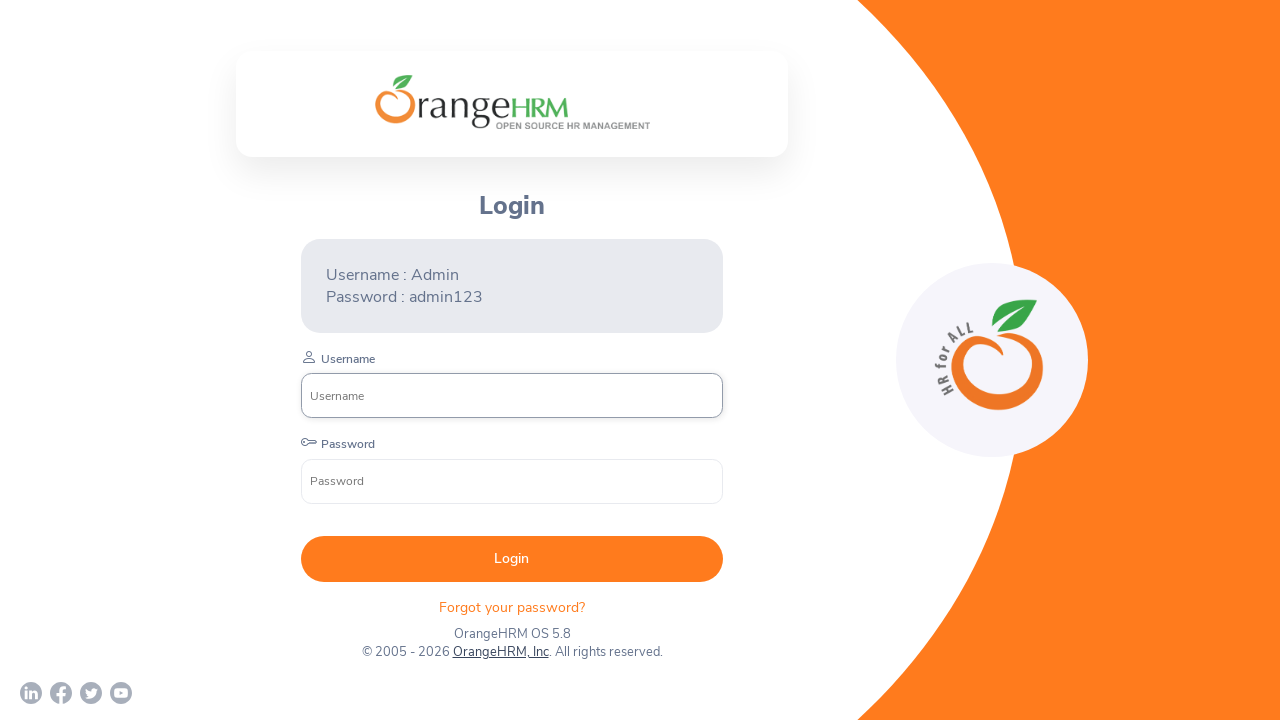

Logo element is visible and ready
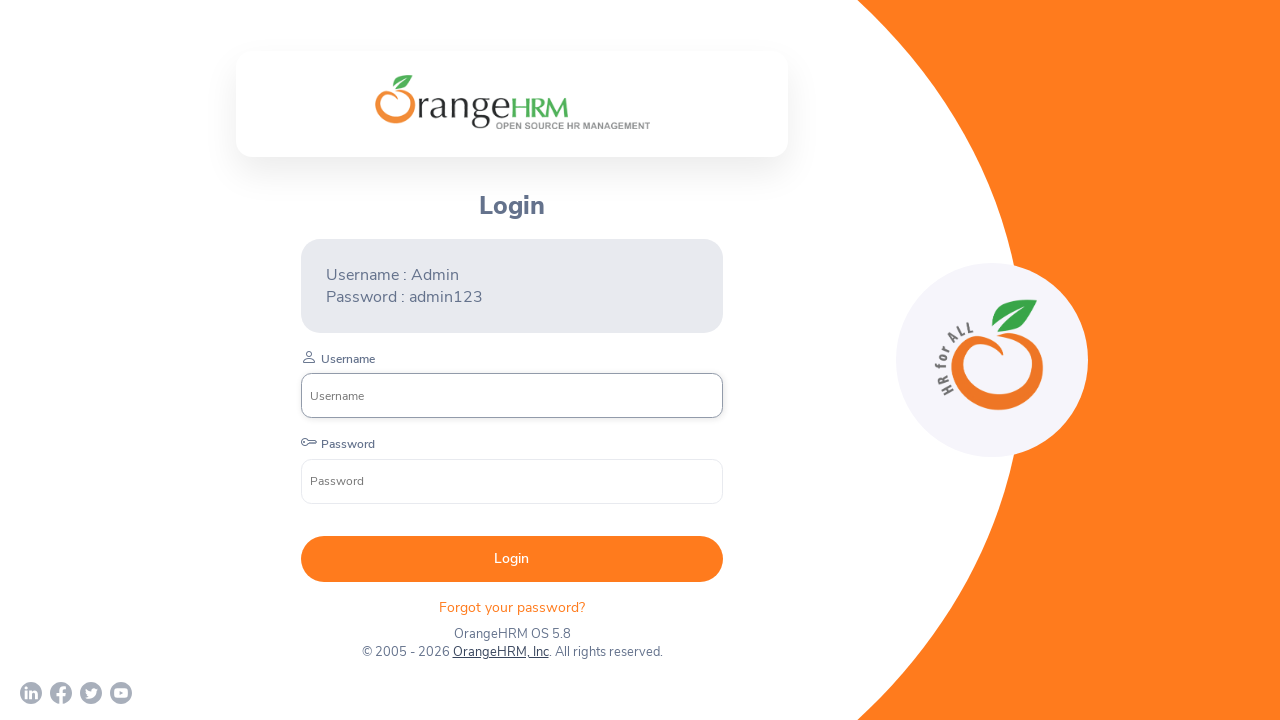

Retrieved initial logo position: (374.5, 75.34375)
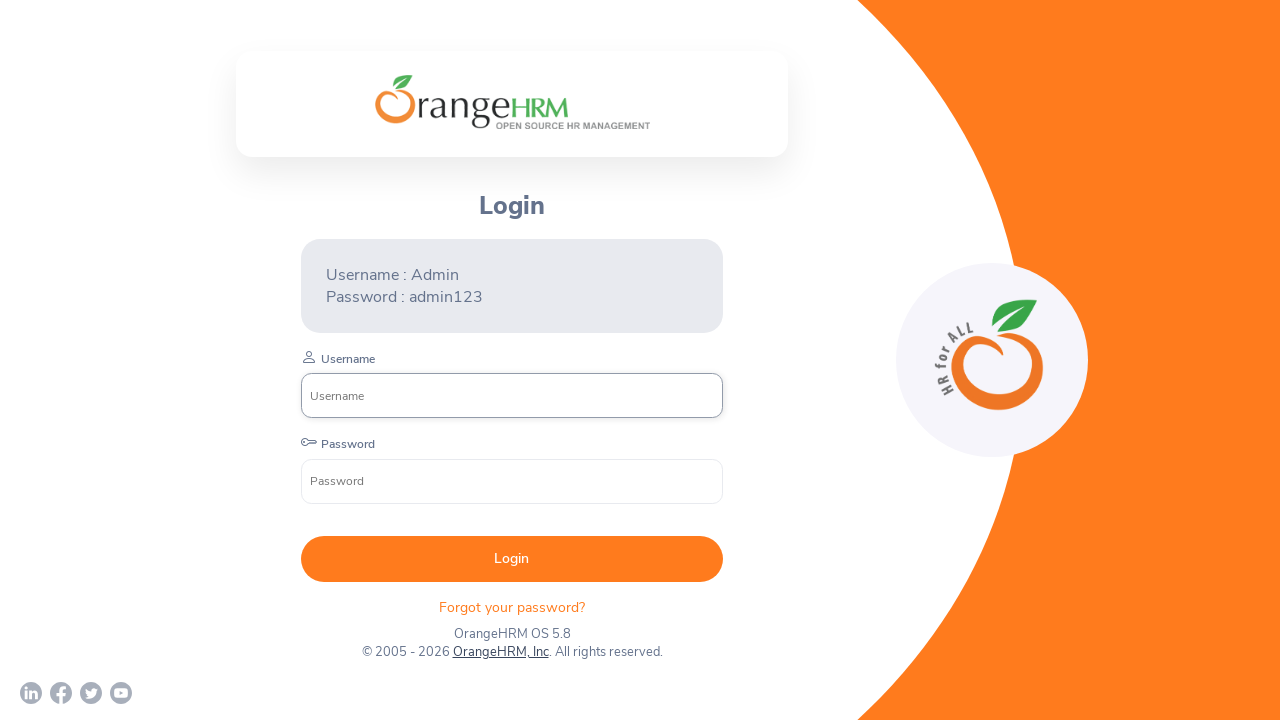

Maximized window to 1920x1080, logo position: (630.5, 255.34375)
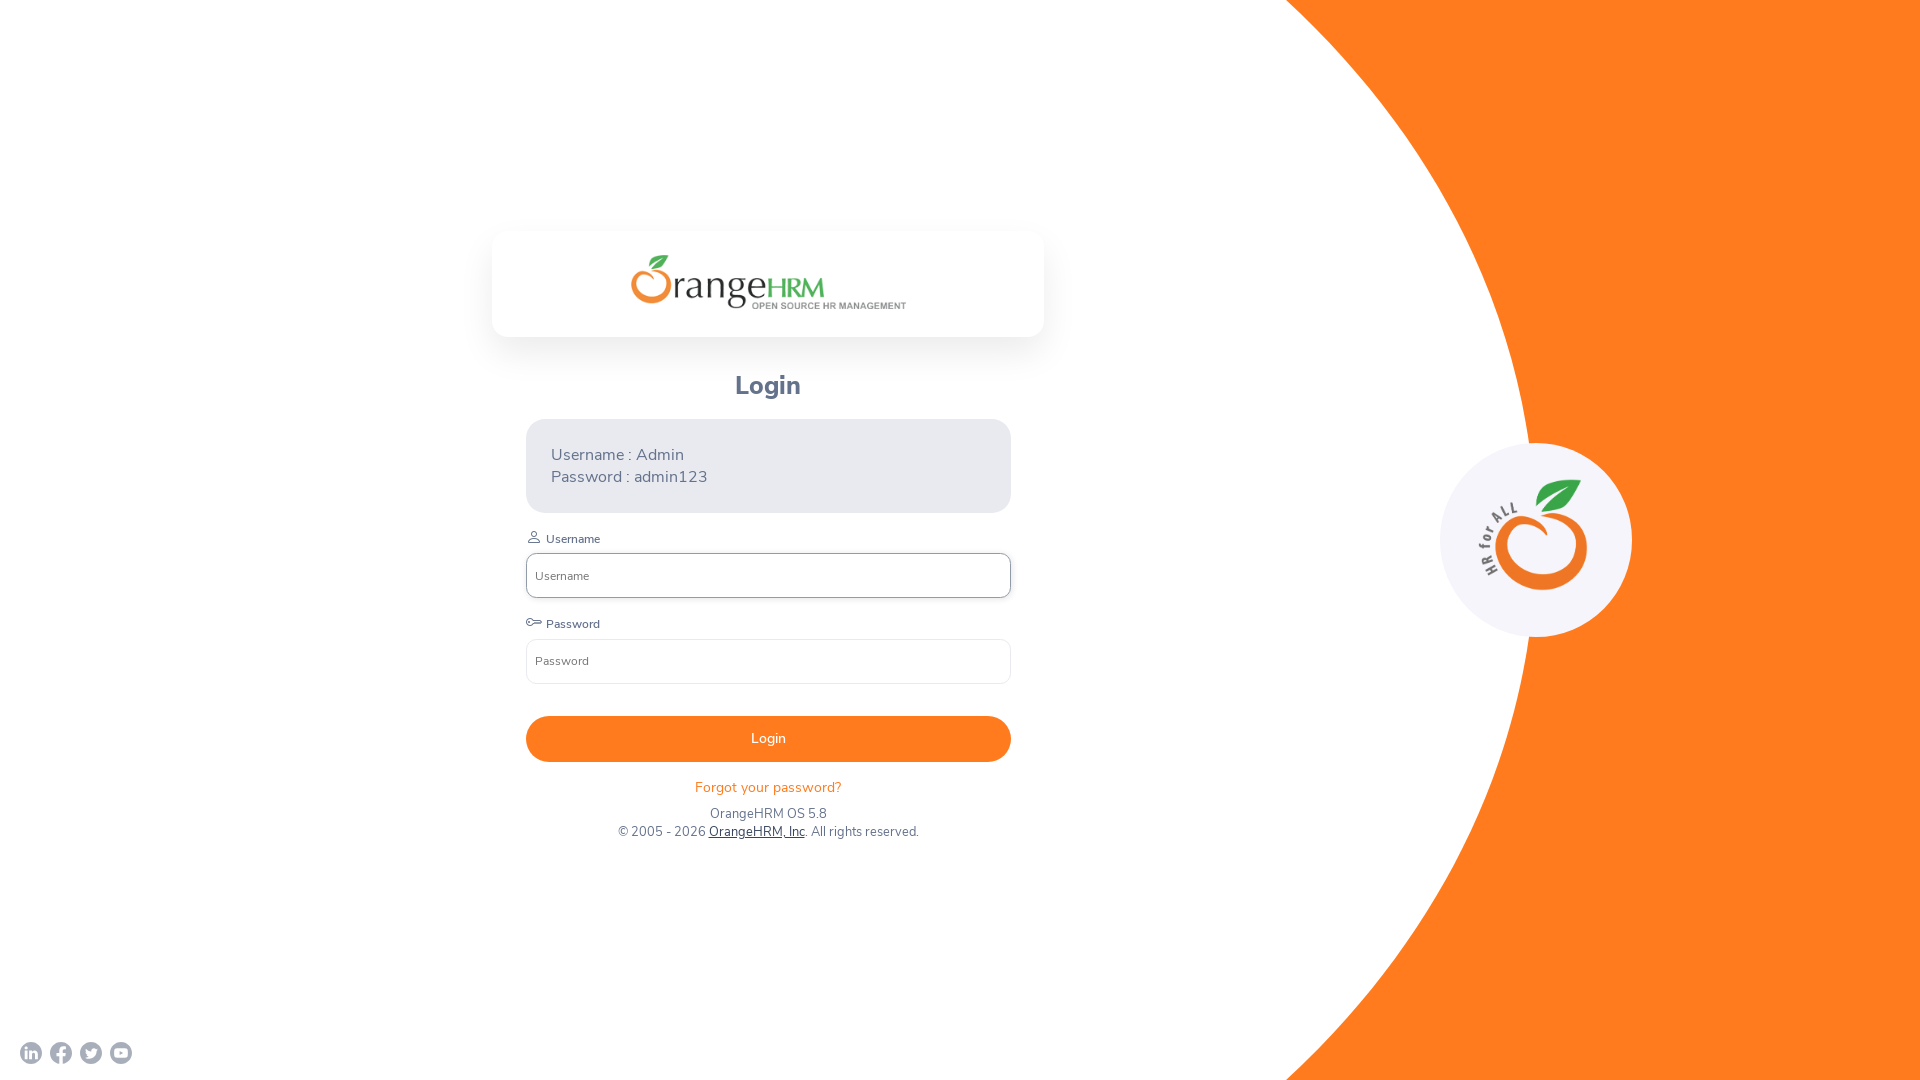

Set smaller viewport to 800x600, logo position: (192, 40)
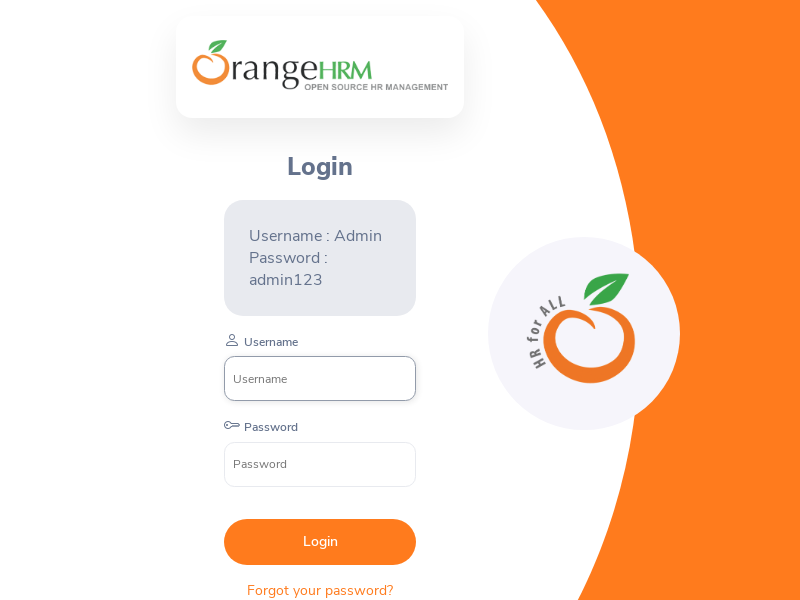

Set fullscreen-like viewport to 1920x1080, logo position: (630.5, 255.34375)
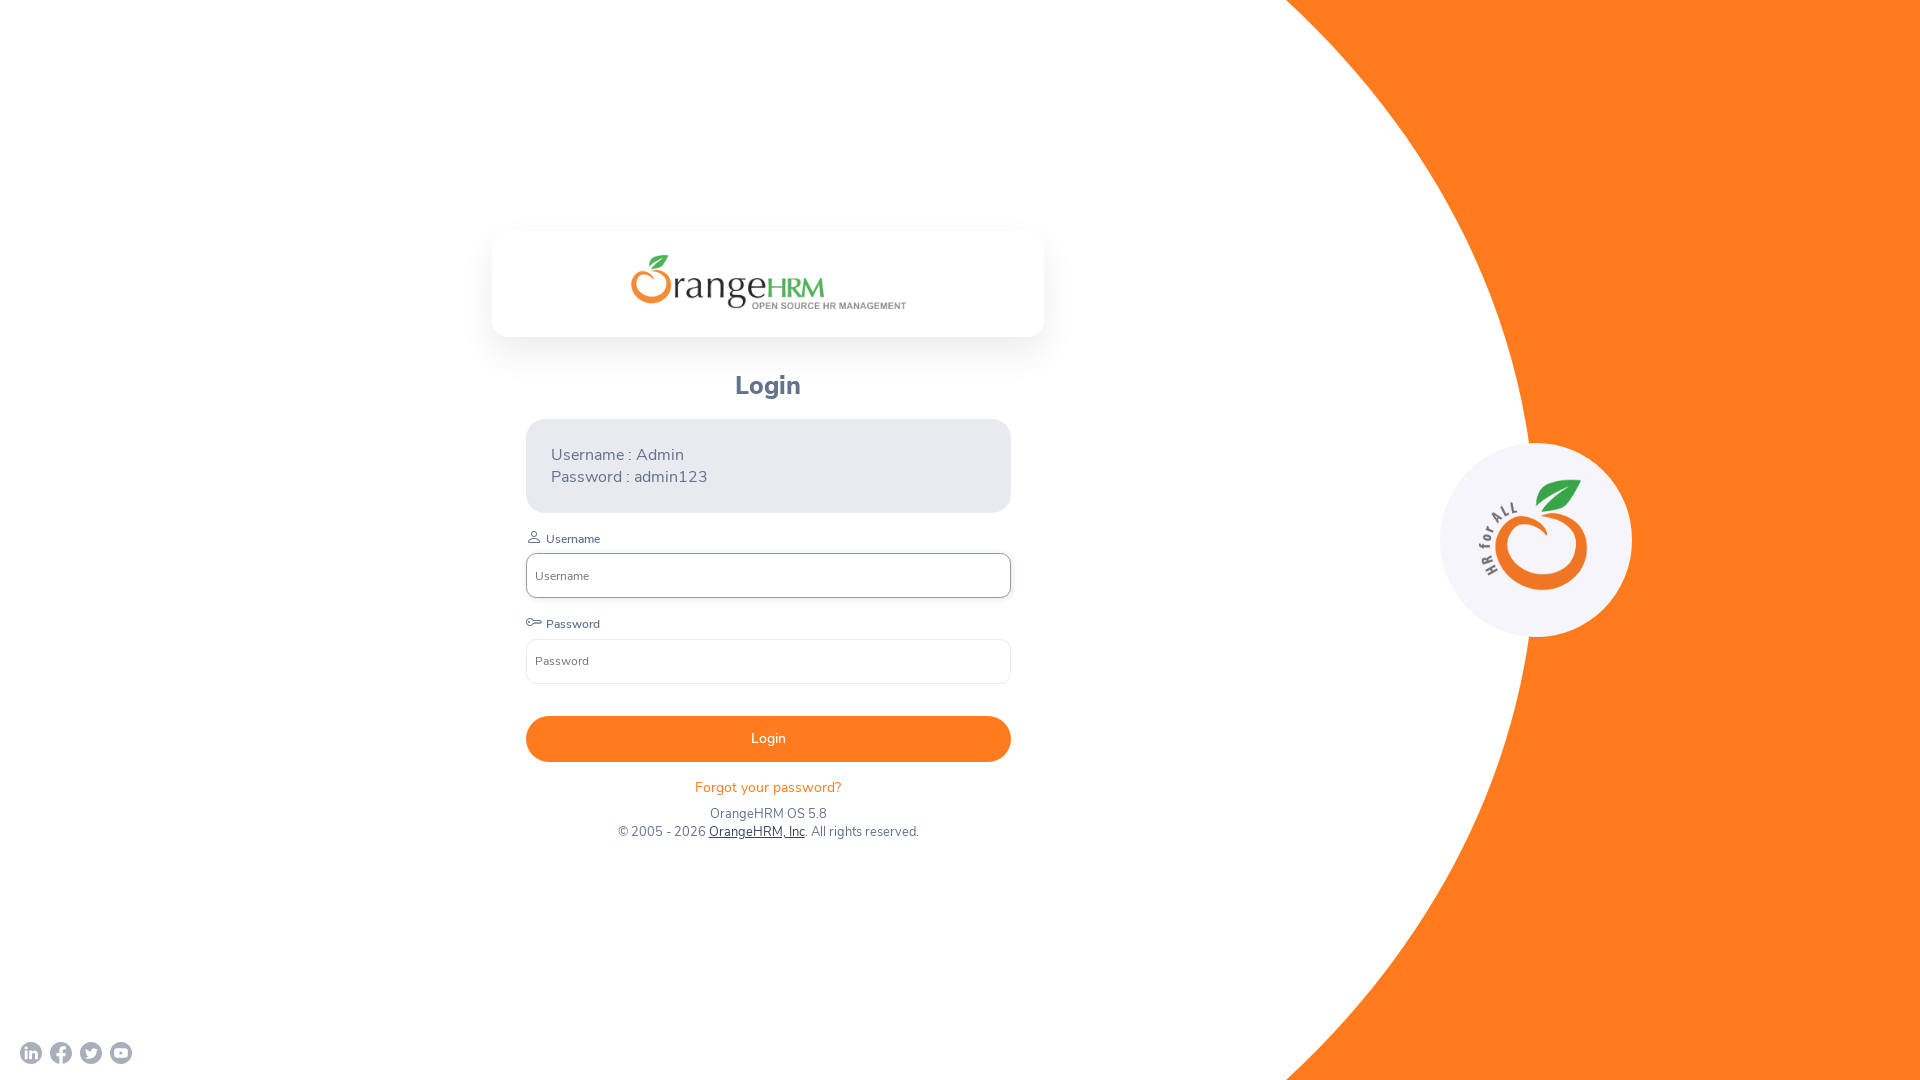

Set custom viewport to 1024x768, logo position: (272.09375, 99.34375)
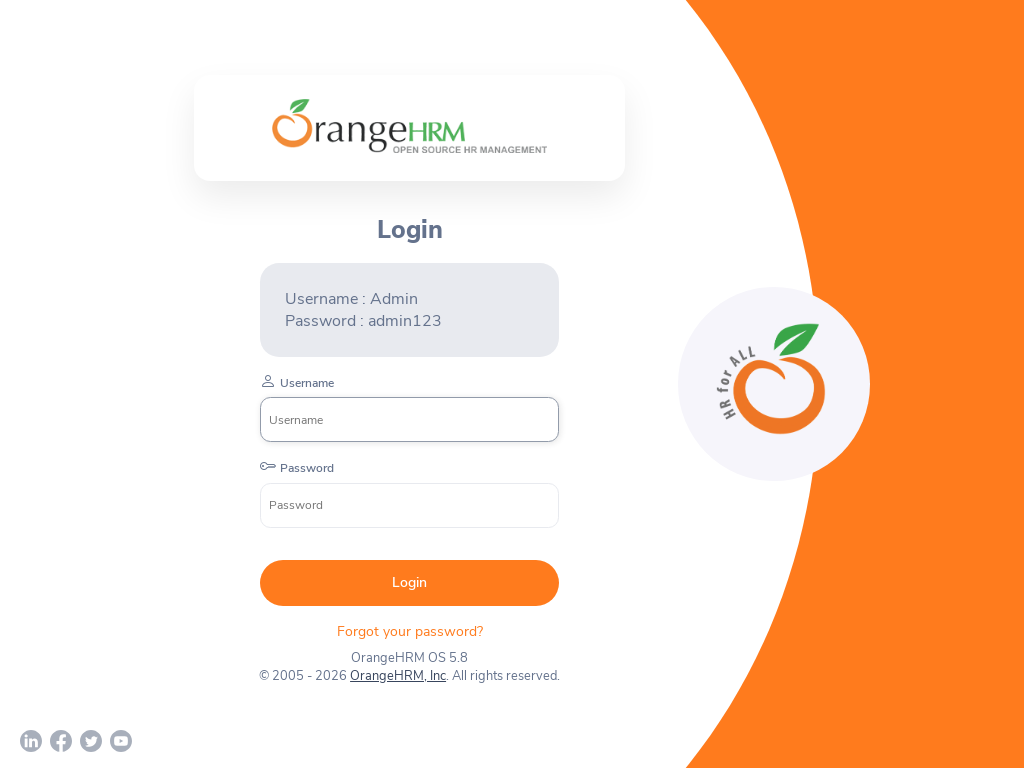

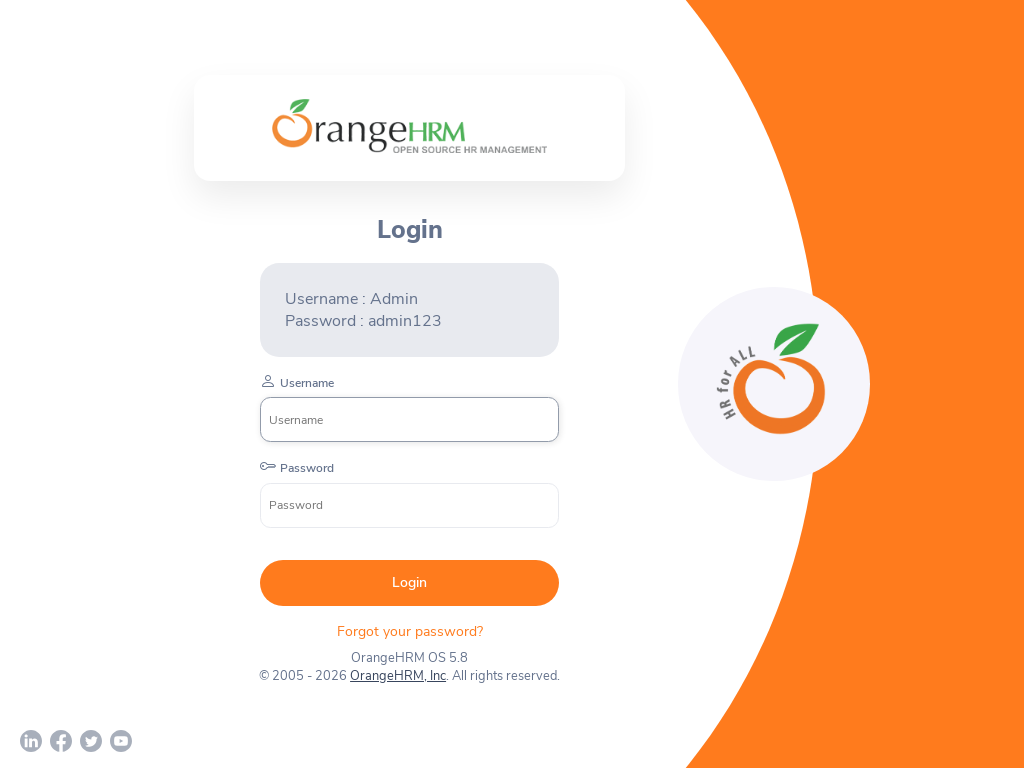